Tests dynamic loading functionality by navigating to a hidden element example, triggering the element to appear, and verifying it becomes visible

Starting URL: https://the-internet.herokuapp.com

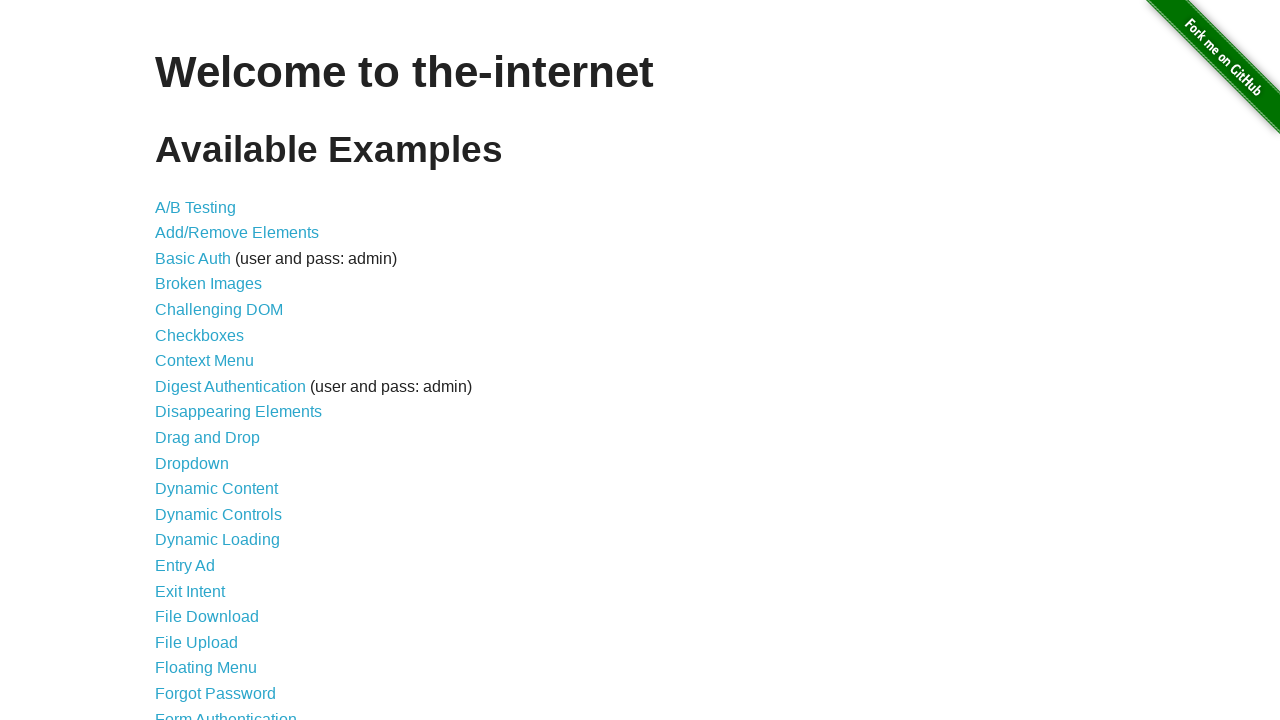

Clicked on Dynamic Loading link at (218, 540) on text=Dynamic Loading
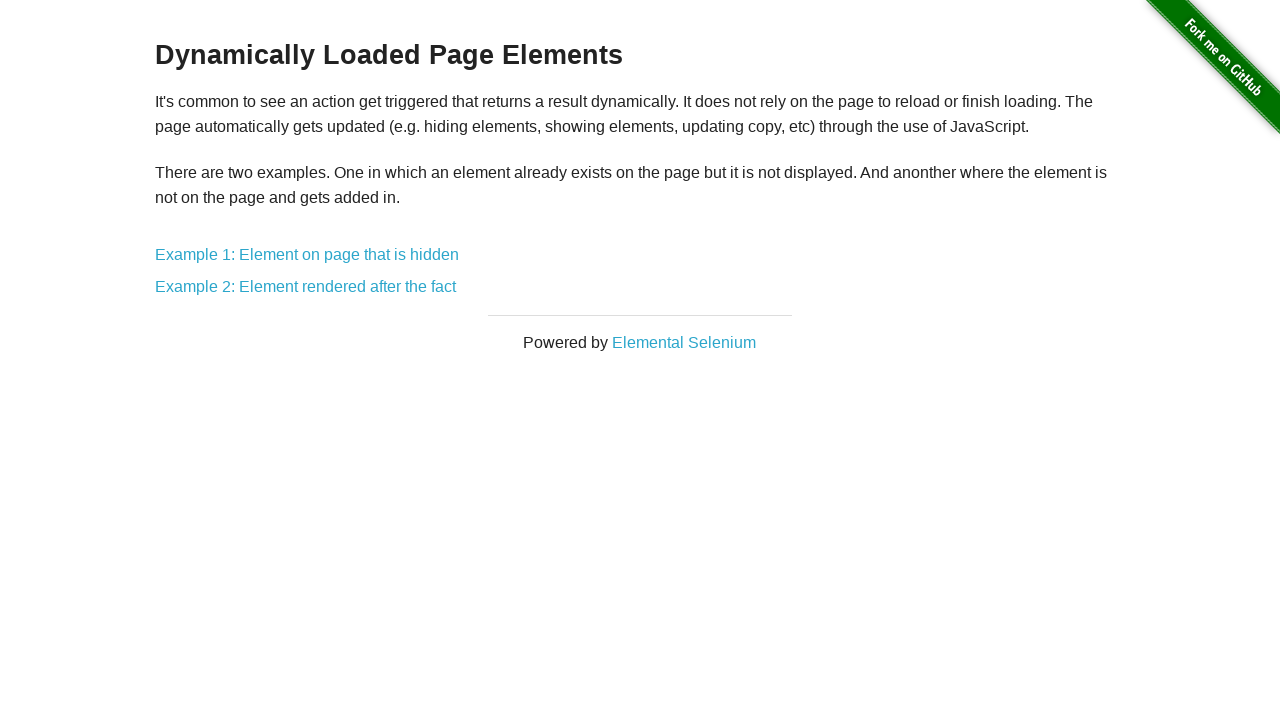

Clicked on Example 1: Element on page that is hidden link at (307, 255) on text=Example 1: Element on page that is hidden
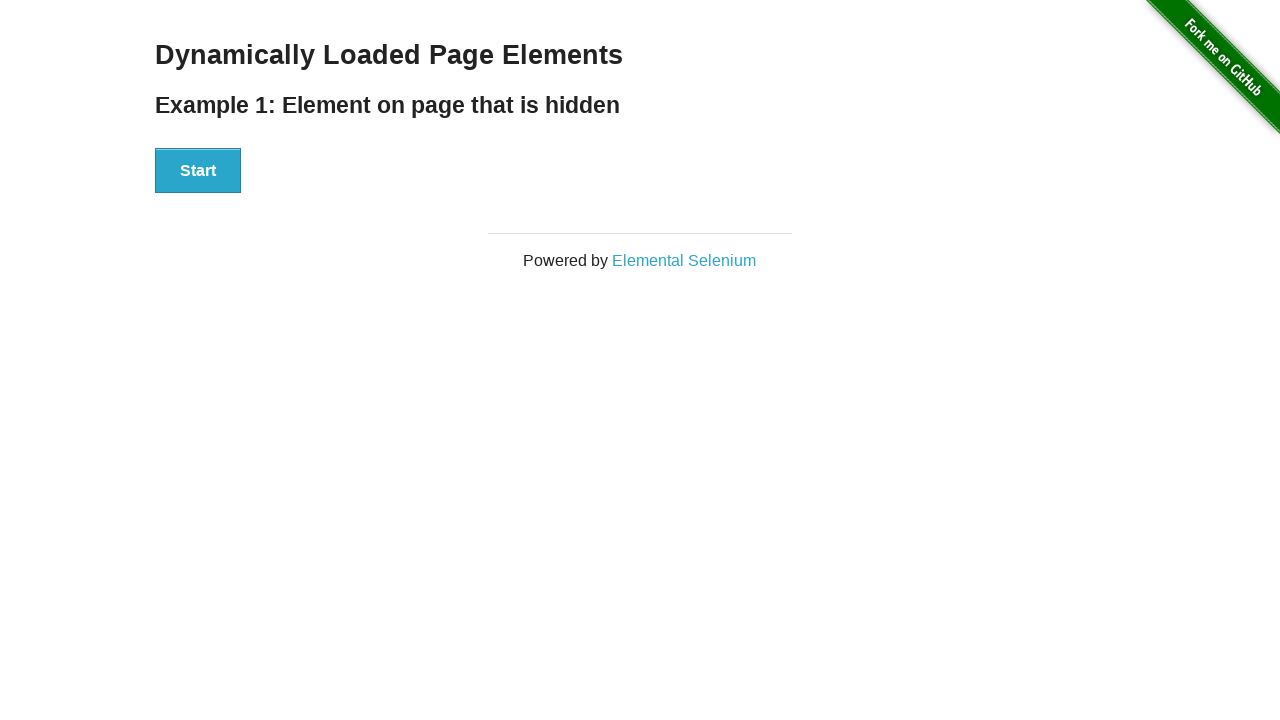

Clicked the Start button to trigger dynamic content at (198, 171) on xpath=//button[text()='Start']
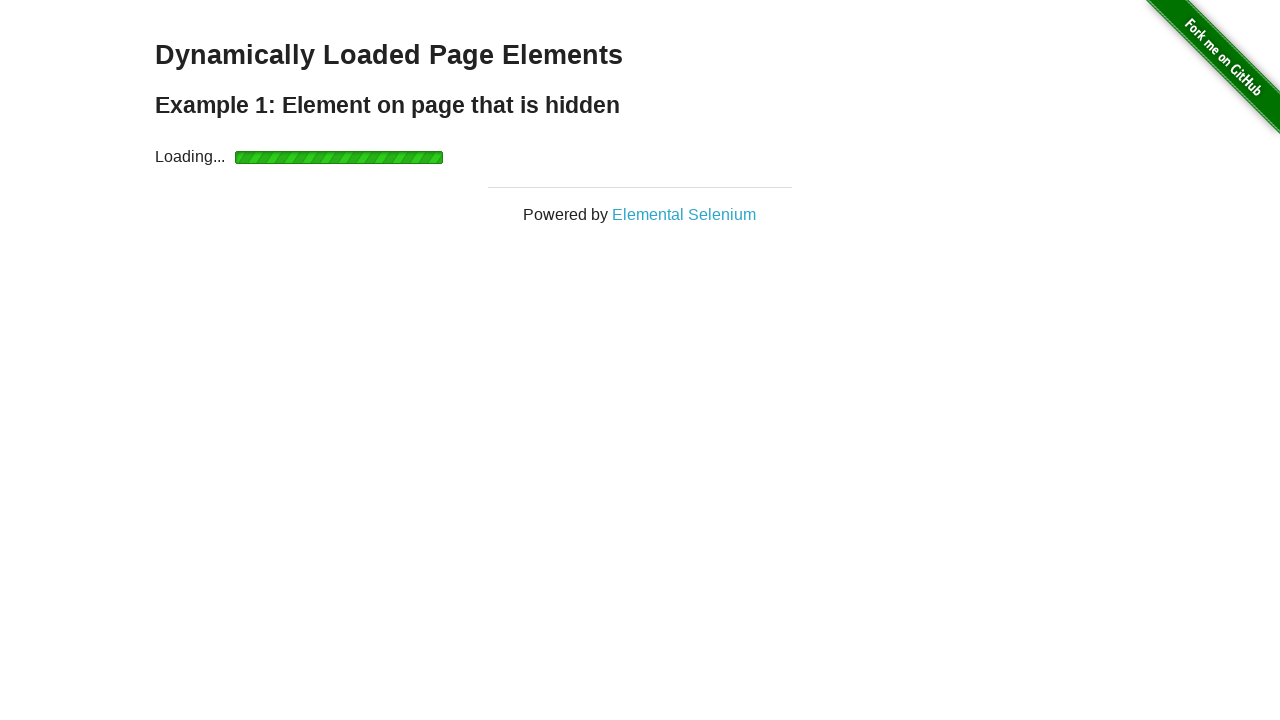

Waited for hidden element to become visible
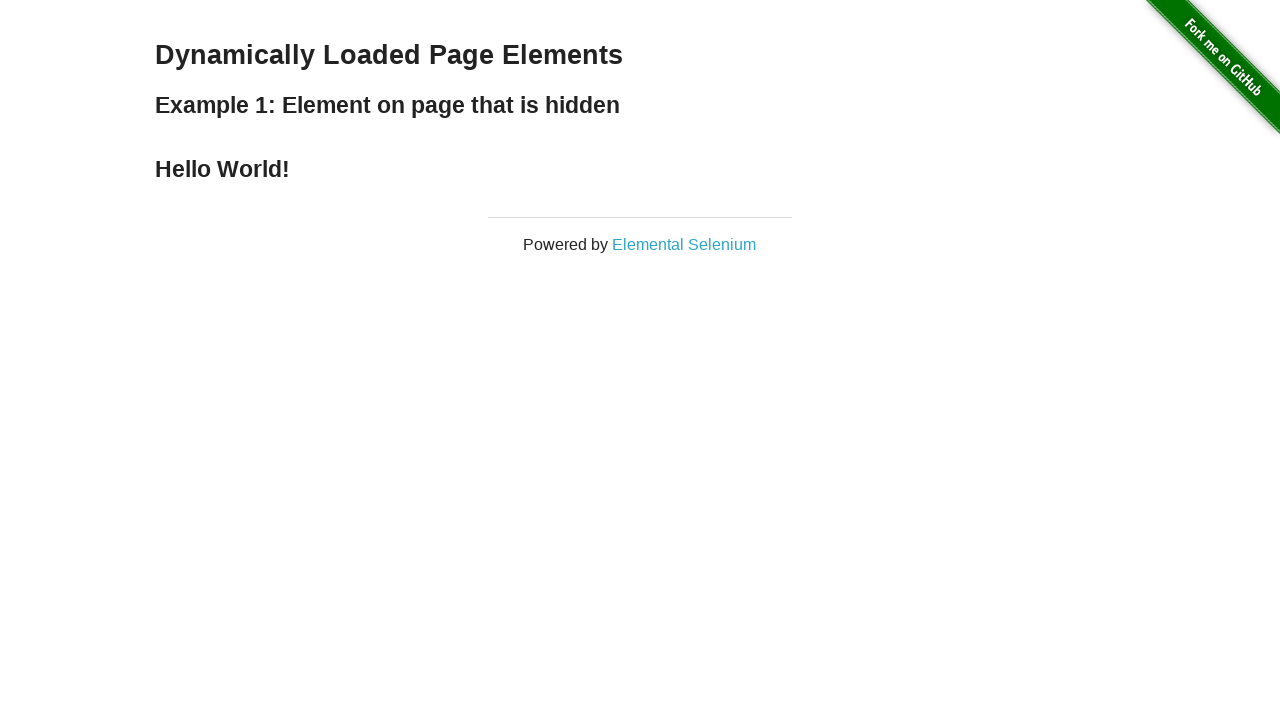

Located the Hello World element
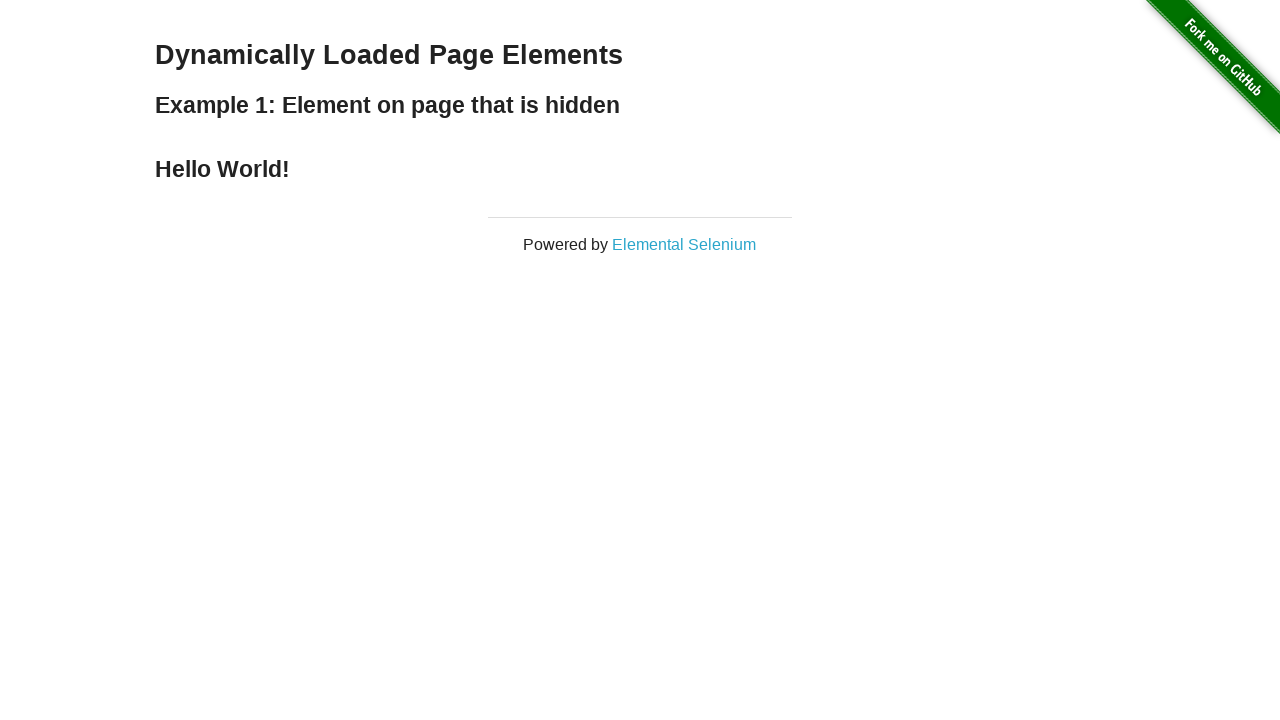

Verified that Hello World message is visible
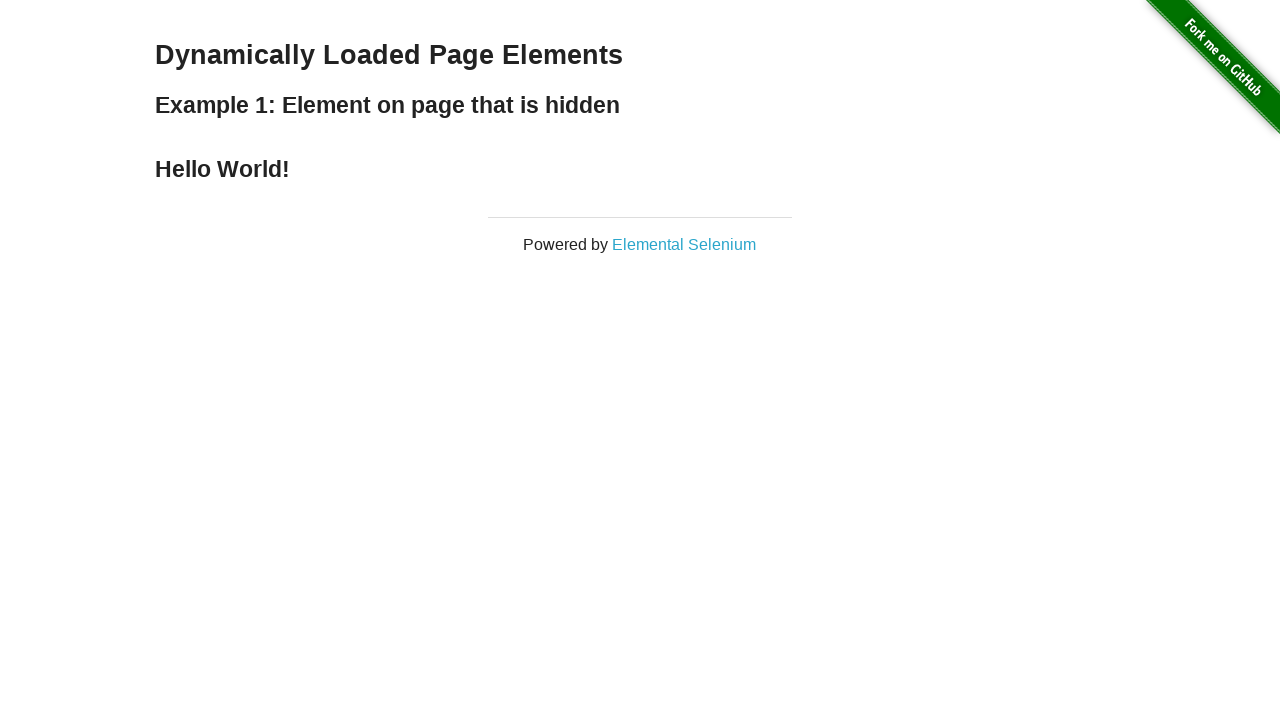

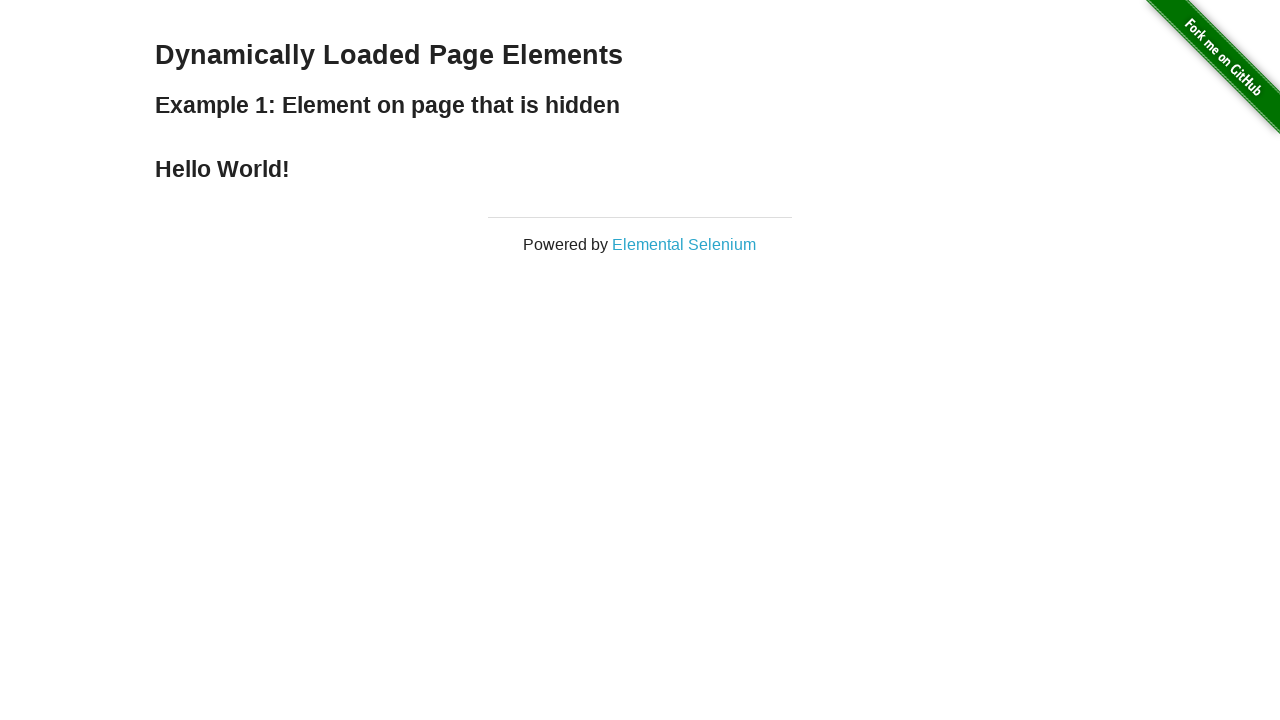